Tests successful user signup by entering a unique username and password, then verifying the success message

Starting URL: https://www.demoblaze.com

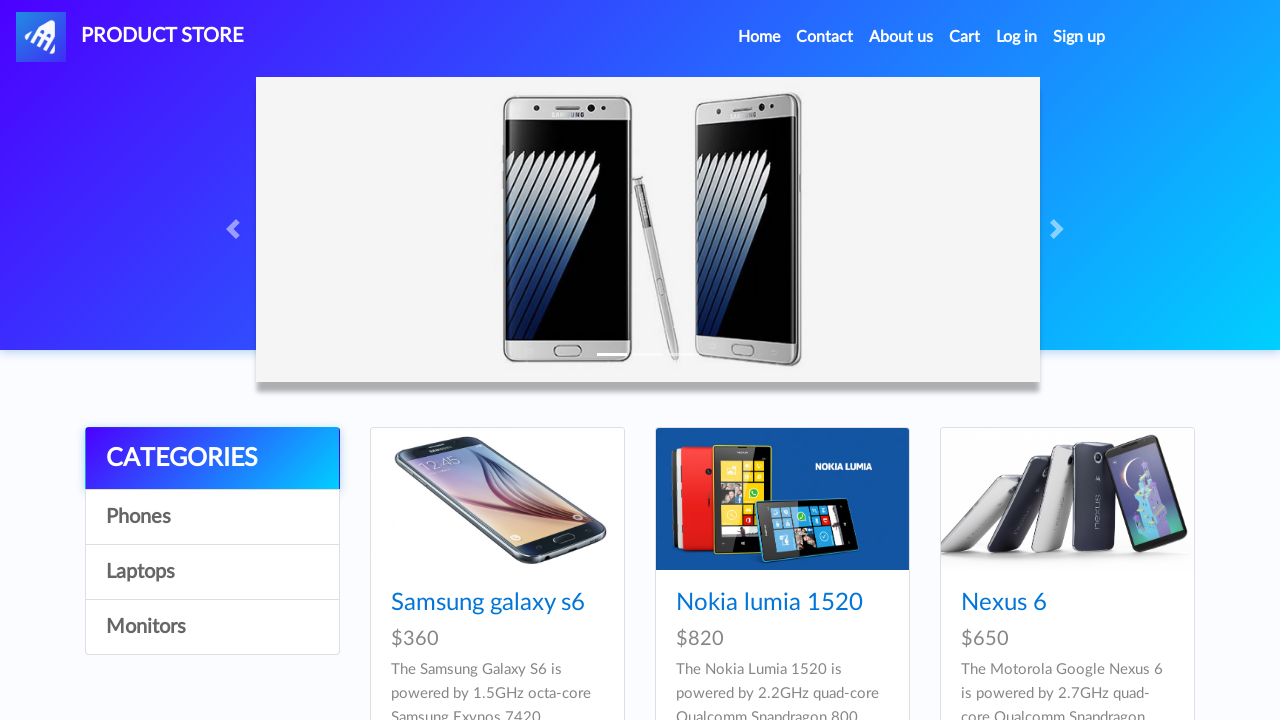

Clicked Sign Up button at (1079, 37) on #signin2
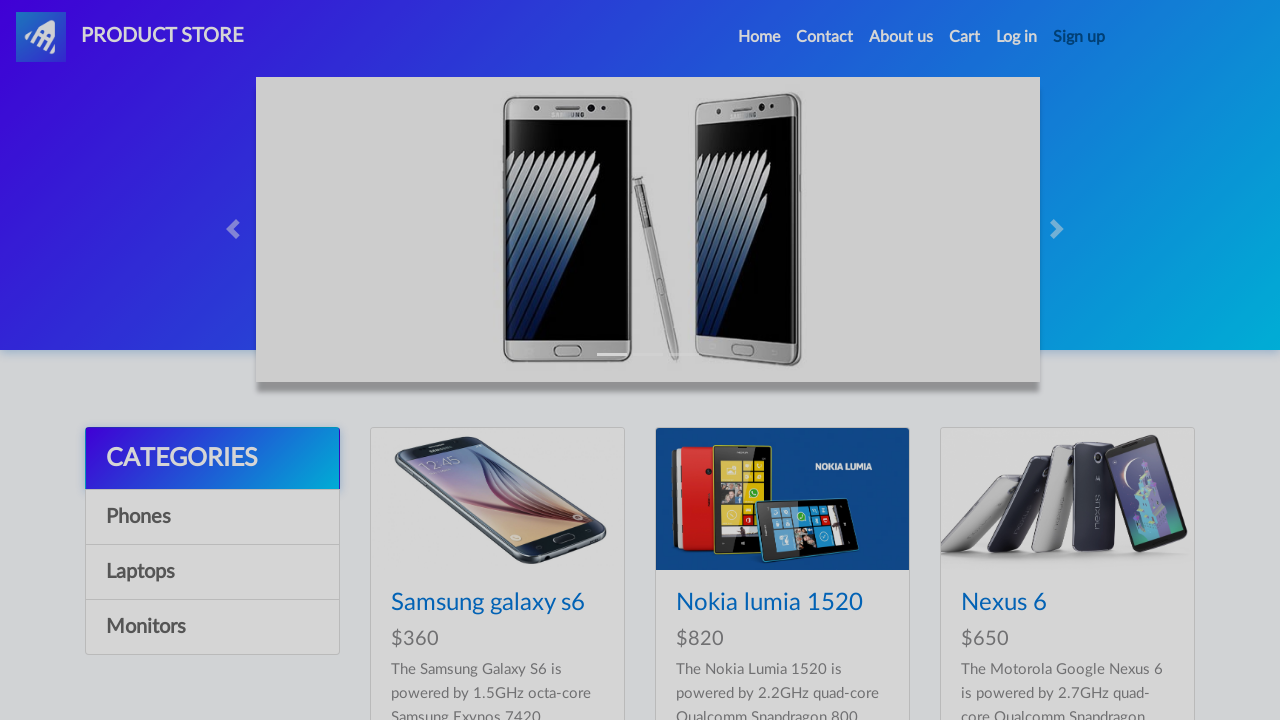

Signup modal appeared with username field visible
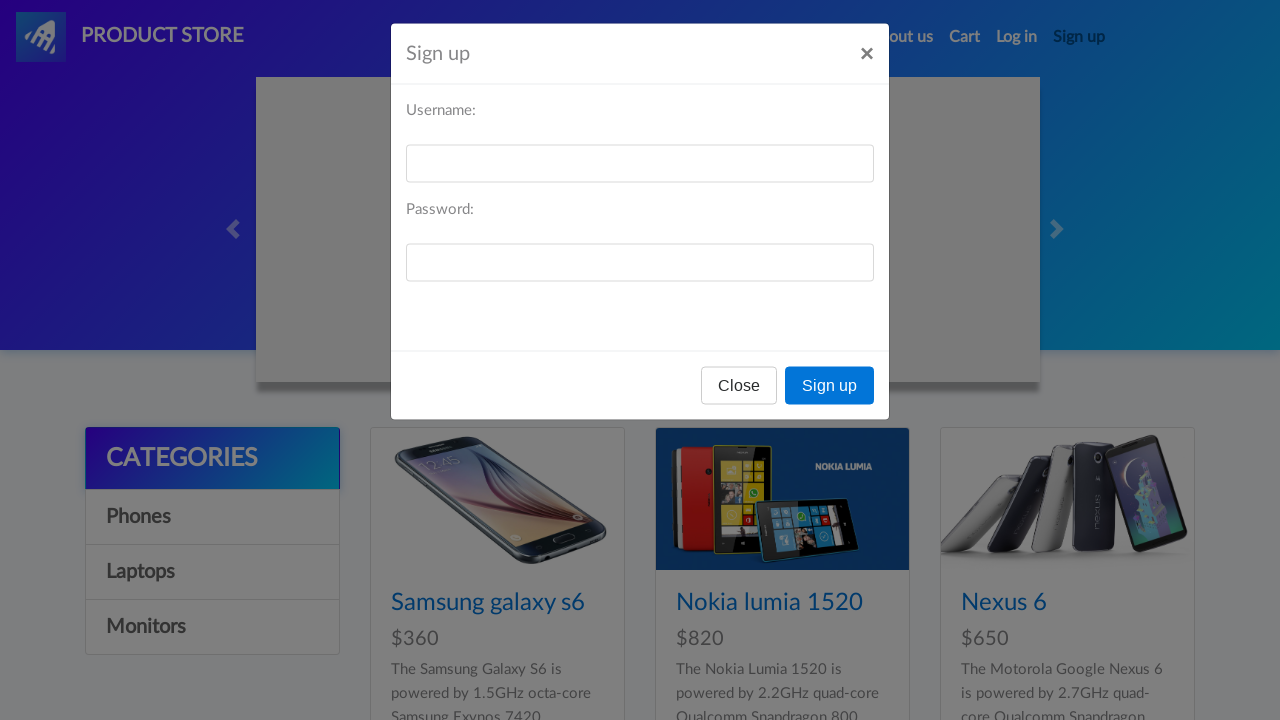

Filled signup username field with 'testuser9847' on #sign-username
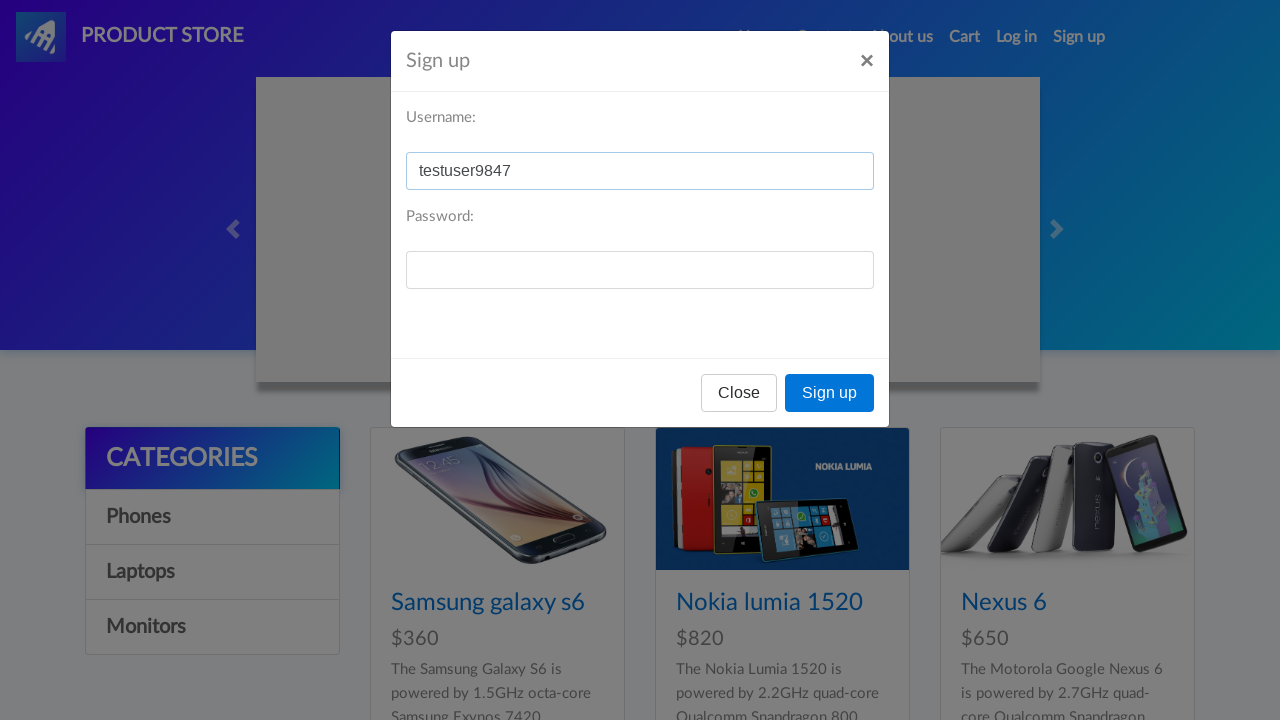

Filled signup password field with 'TestPass123' on #sign-password
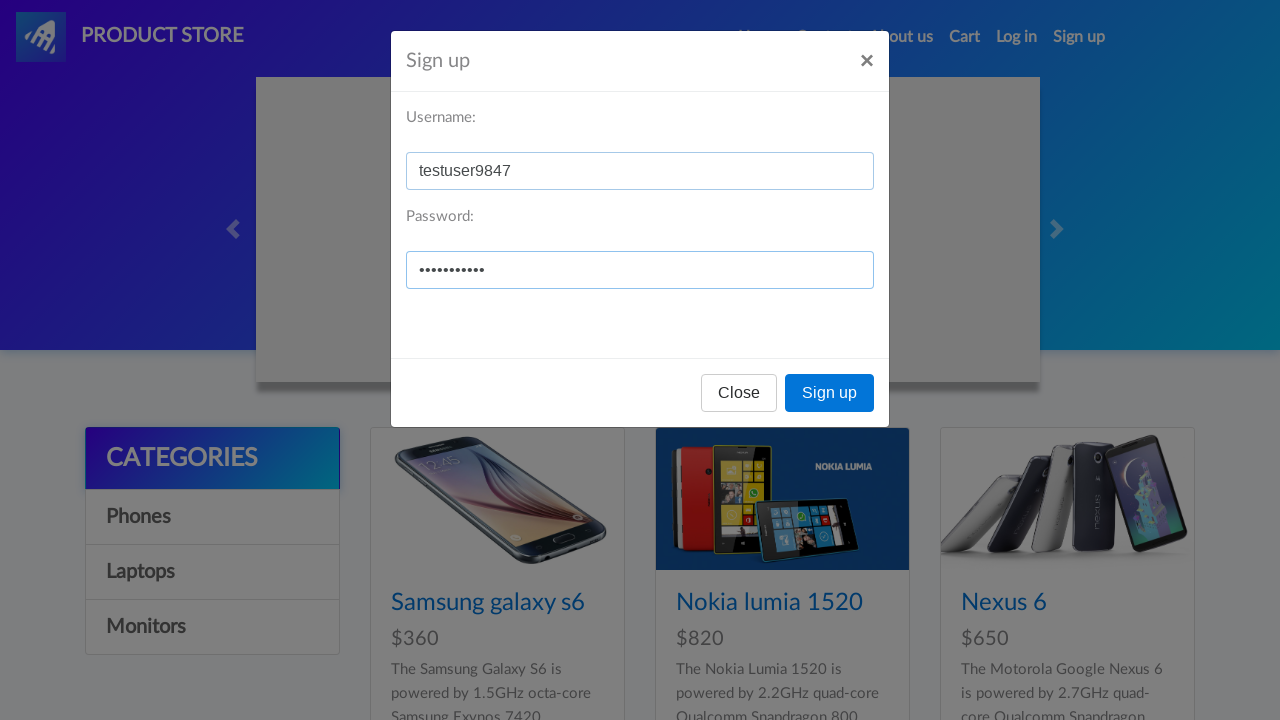

Clicked Sign up button in modal to submit credentials at (830, 393) on xpath=//button[text()='Sign up']
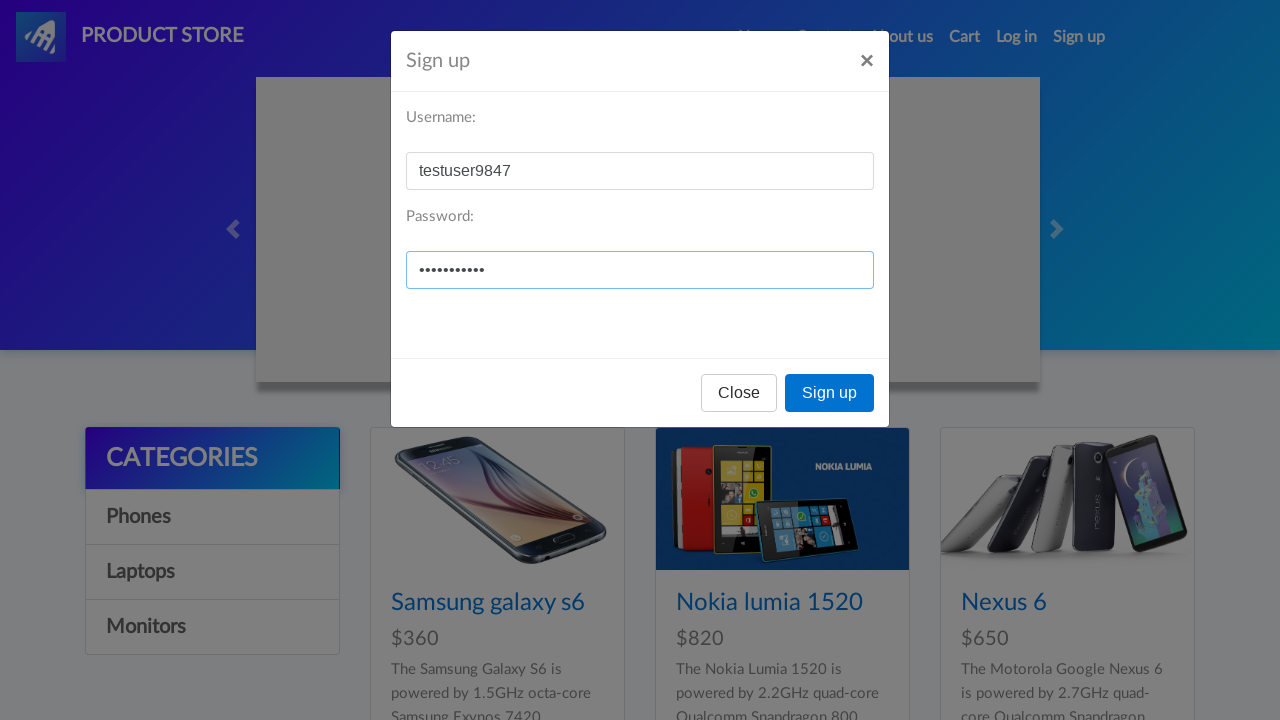

Handled and accepted success alert dialog
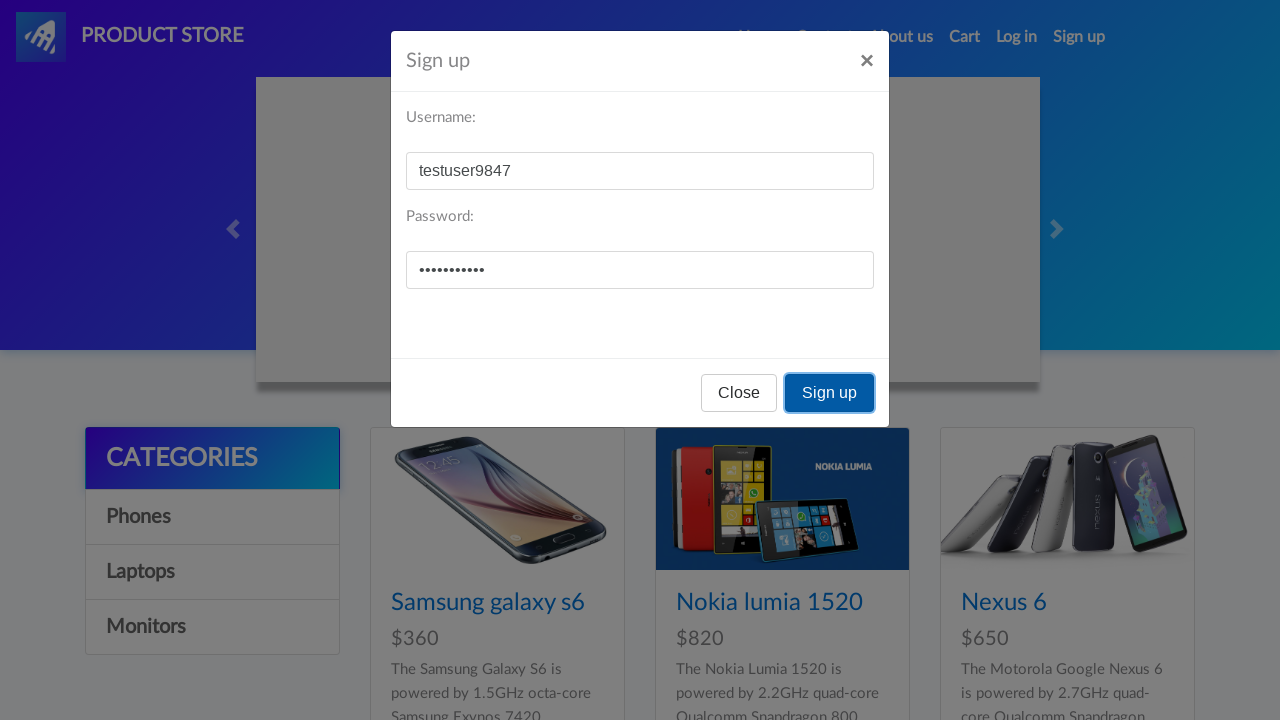

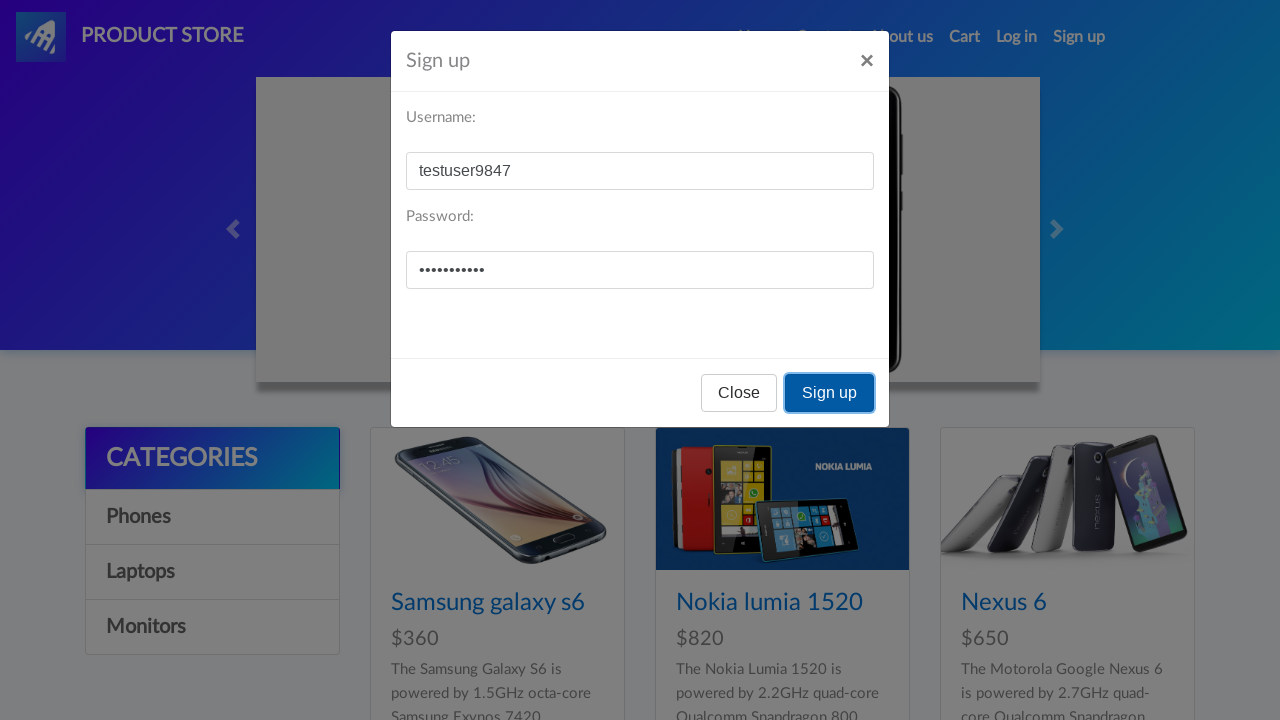